Tests the job title input field by entering a value and verifying it was entered correctly

Starting URL: http://formy-project.herokuapp.com/form

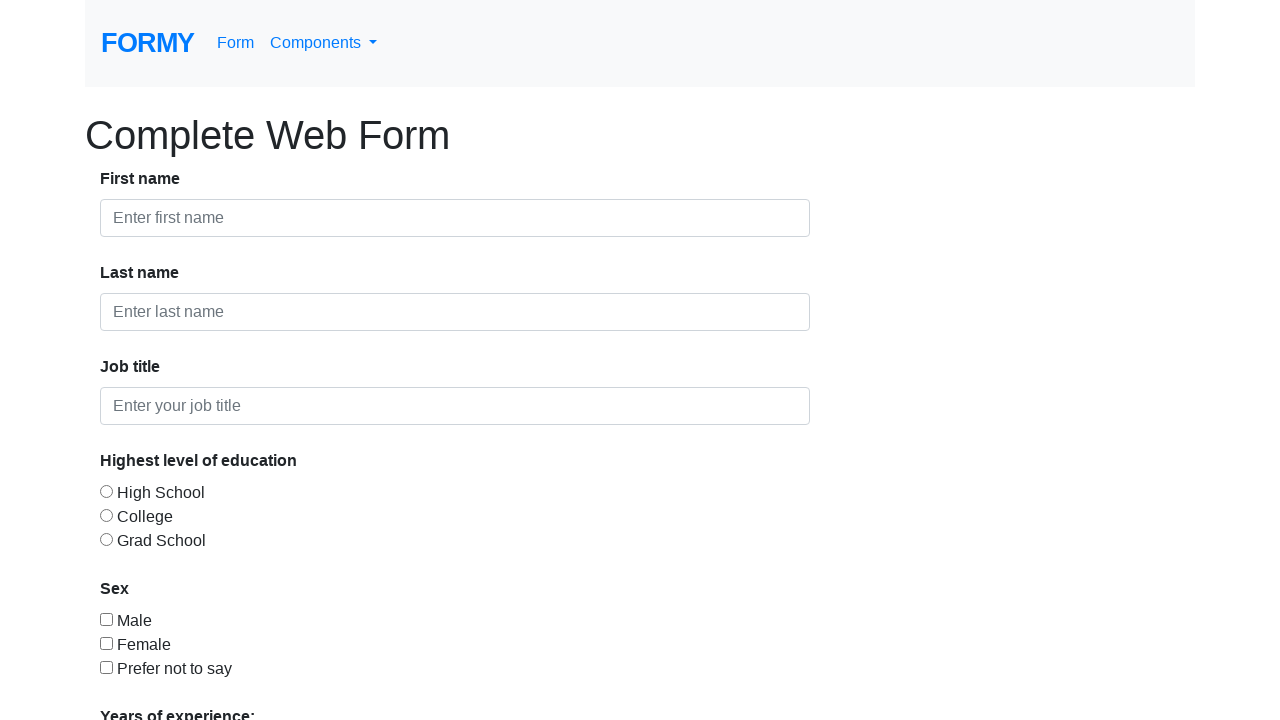

Filled job title field with 'Engineer' on #job-title
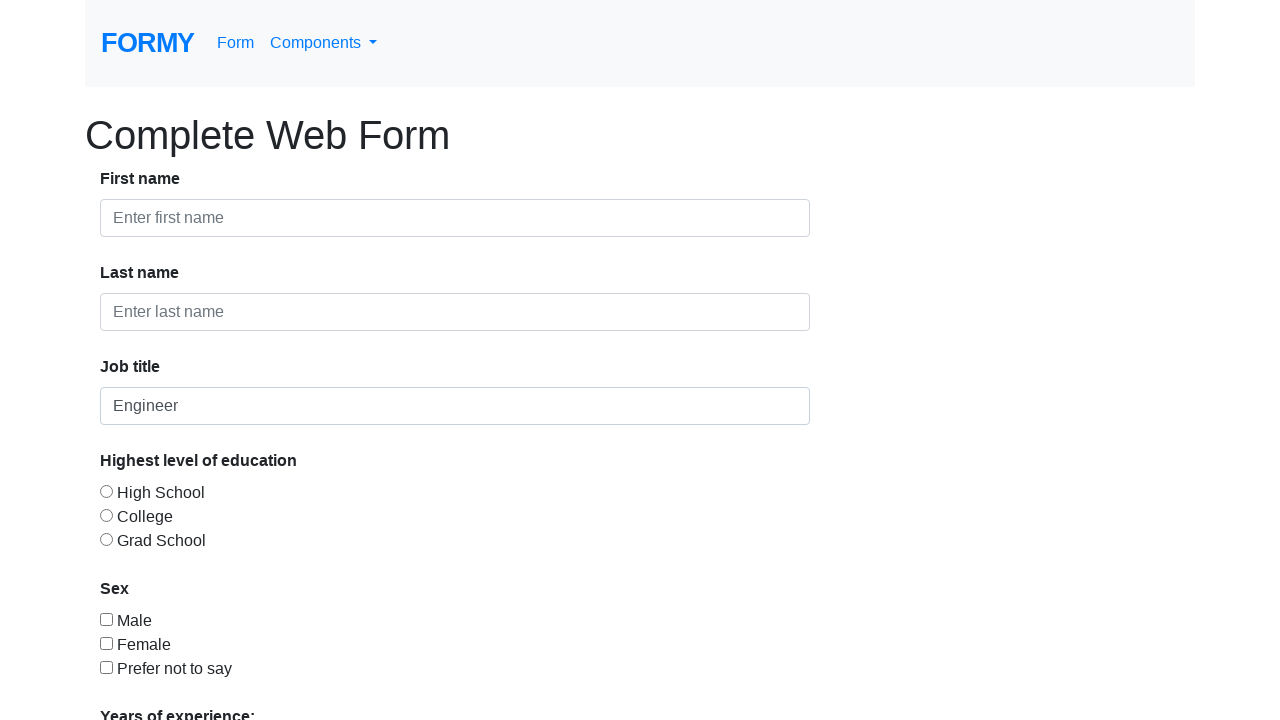

Verified job title field contains 'Engineer'
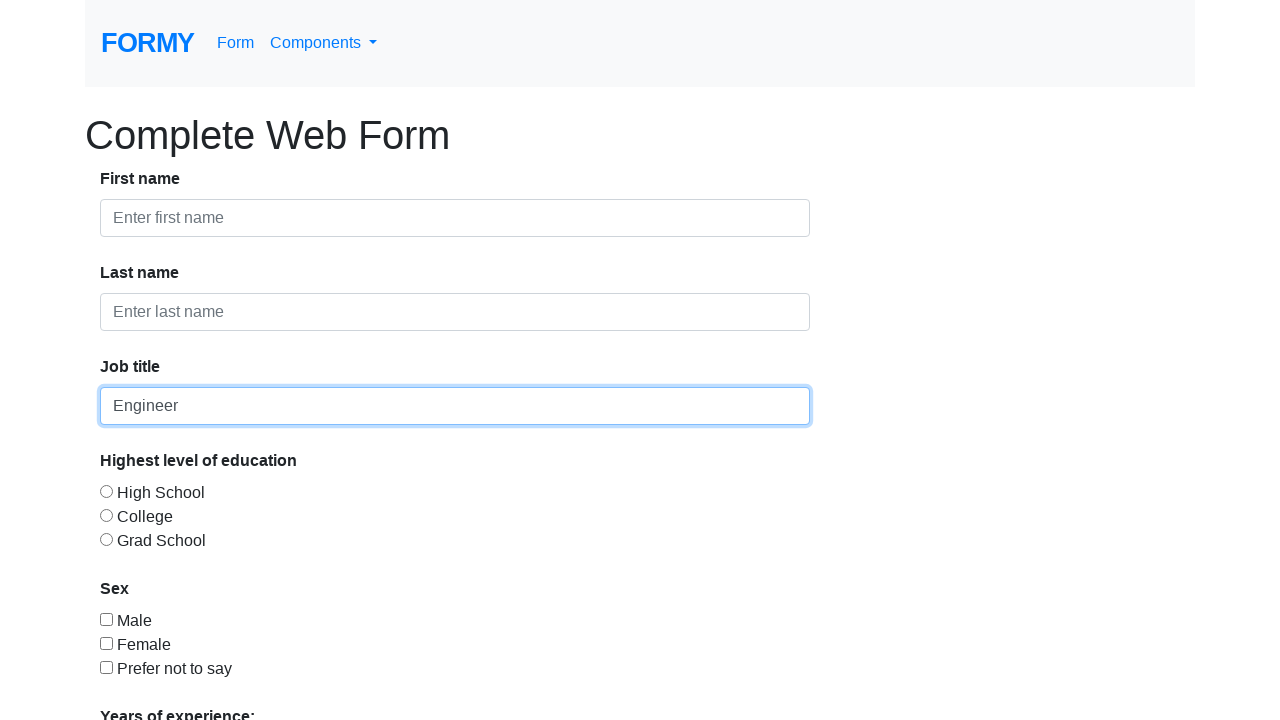

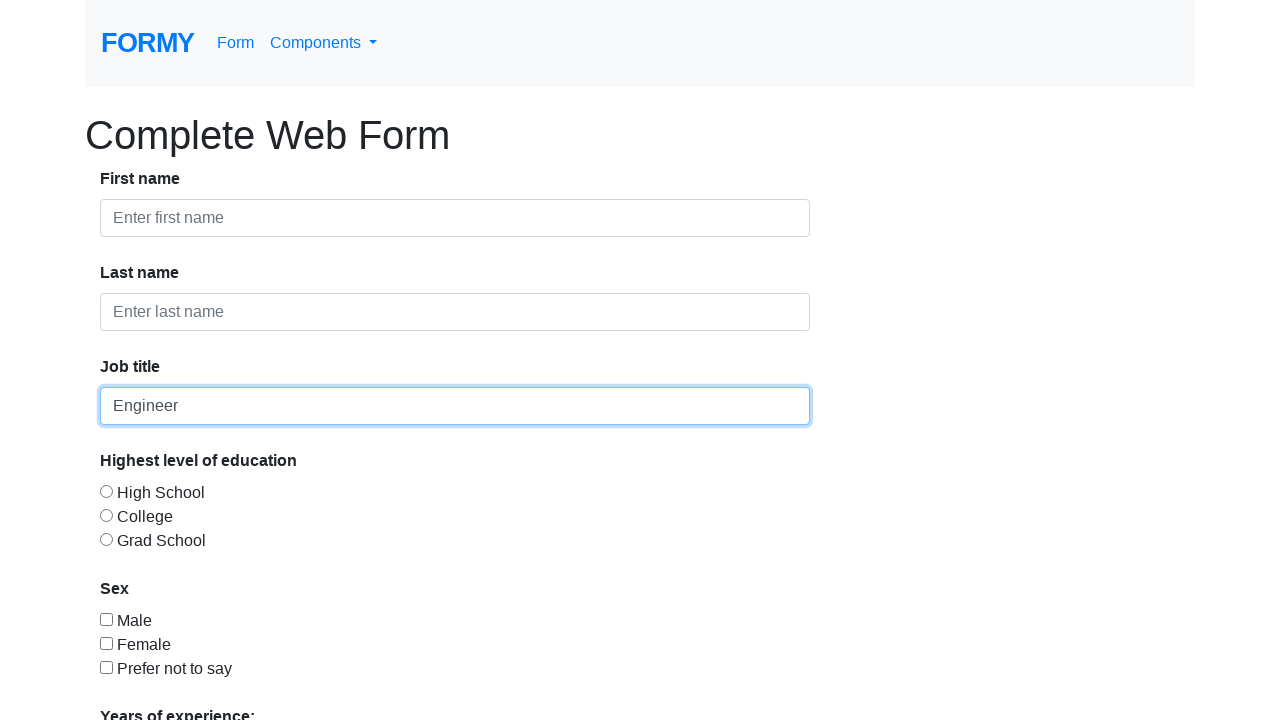